Tests a practice page by selecting a checkbox, using its value to select from a dropdown and fill a text field, then triggering an alert and verifying the alert text contains the expected value

Starting URL: http://www.qaclickacademy.com/practice.php

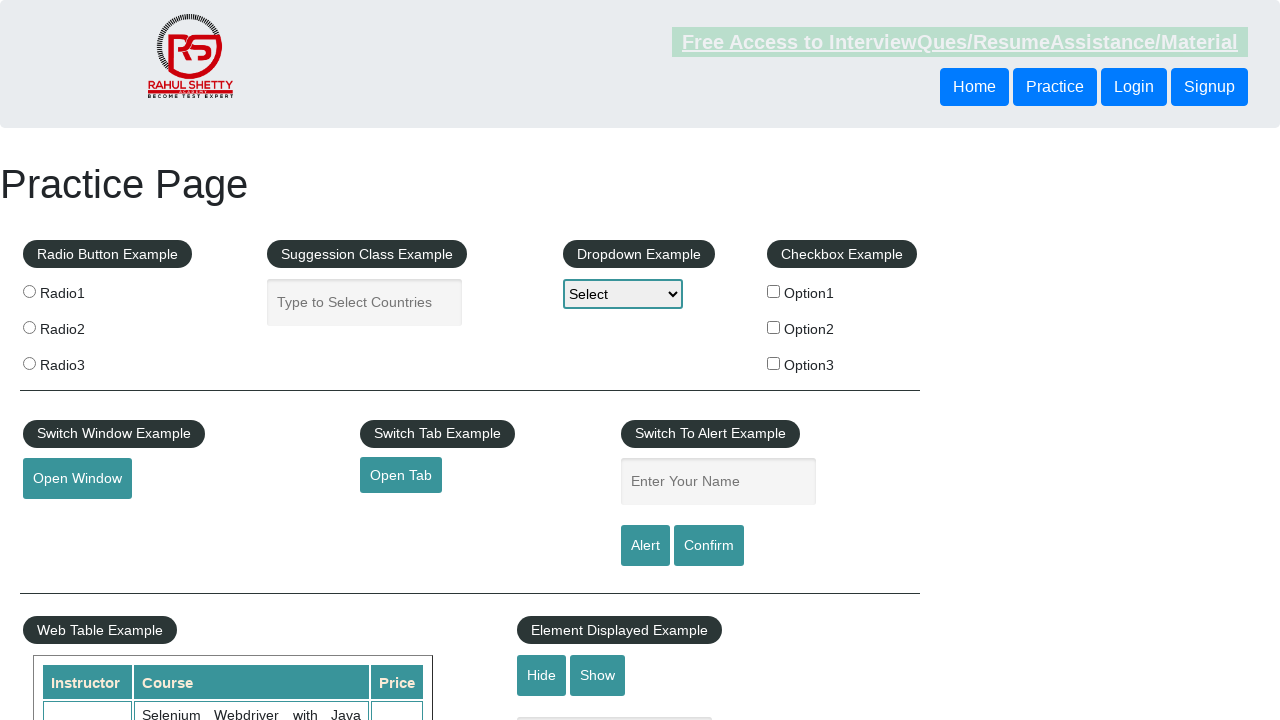

Clicked the first checkbox option (checkBoxOption1) at (774, 291) on input[id='checkBoxOption1']
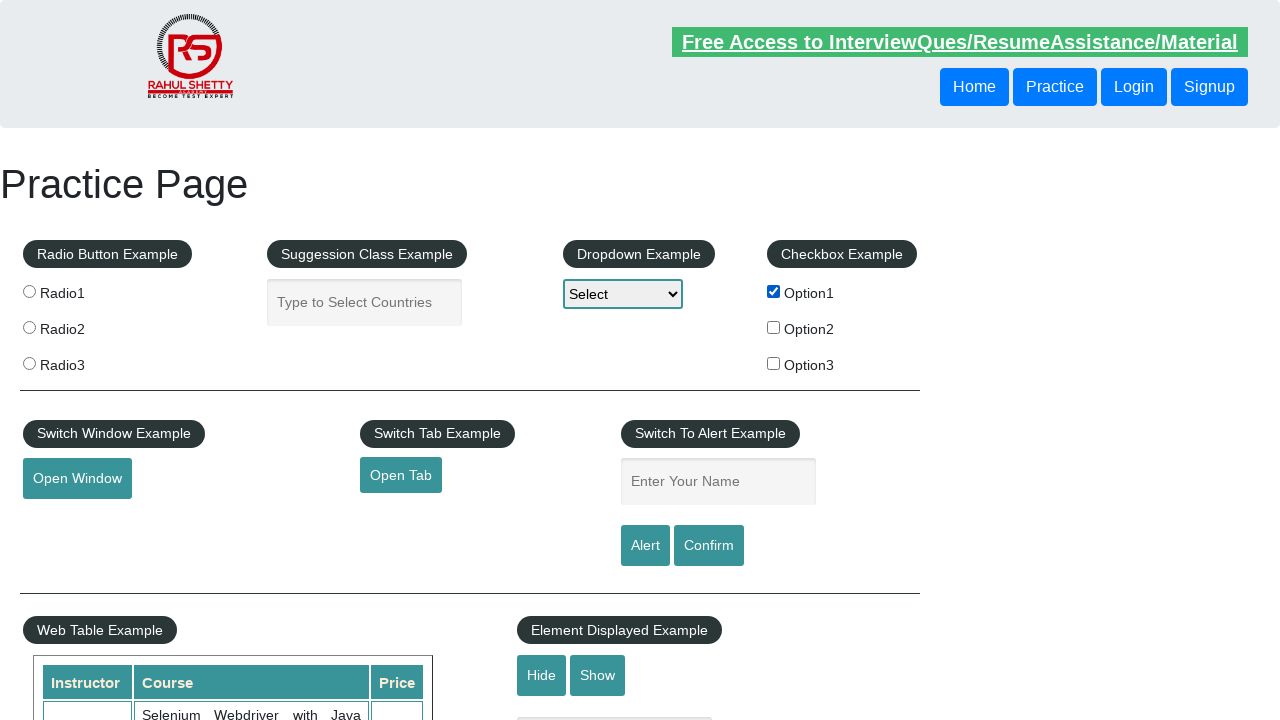

Retrieved checkbox value: option1
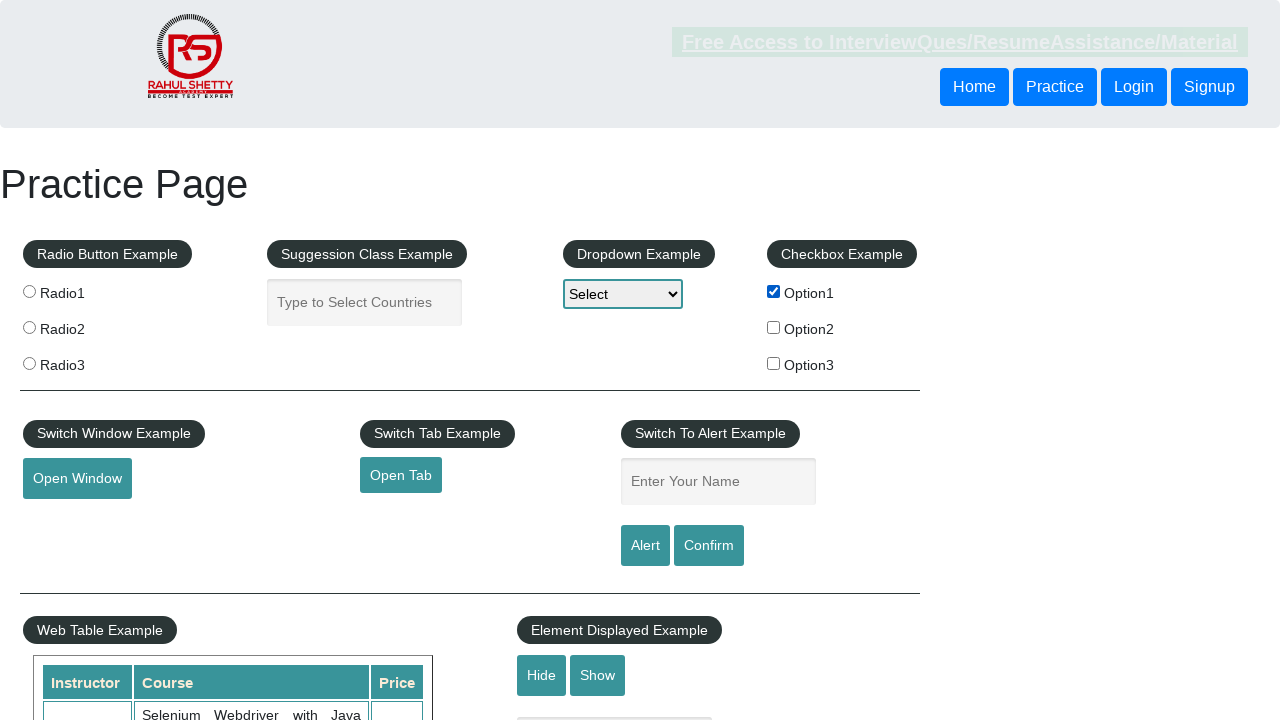

Selected 'option1' from dropdown on #dropdown-class-example
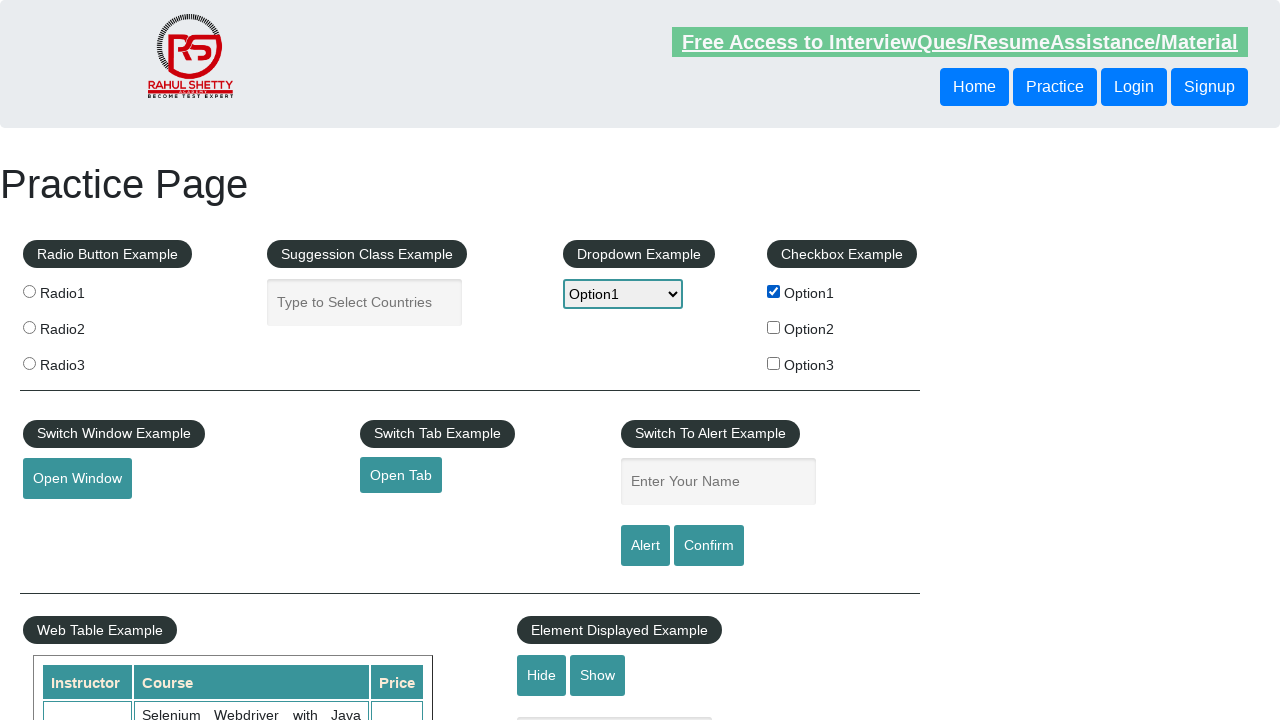

Filled name field with 'option1' on #name
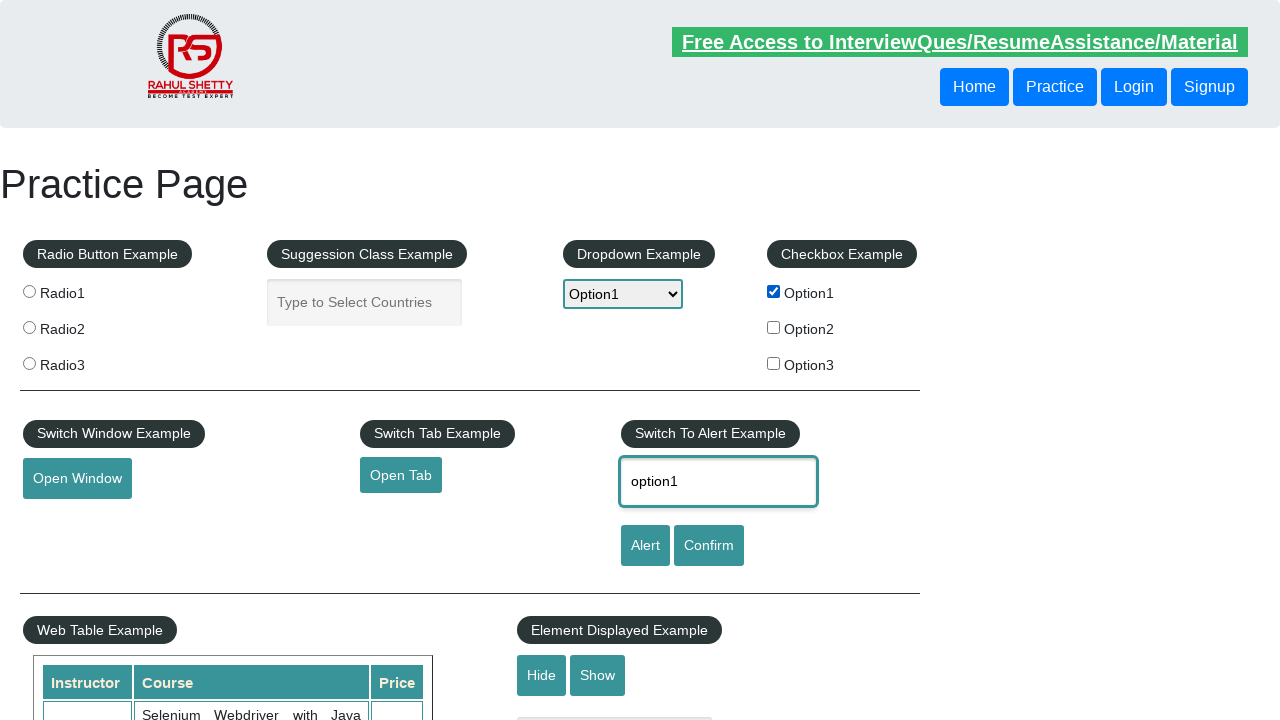

Clicked the alert button at (645, 546) on #alertbtn
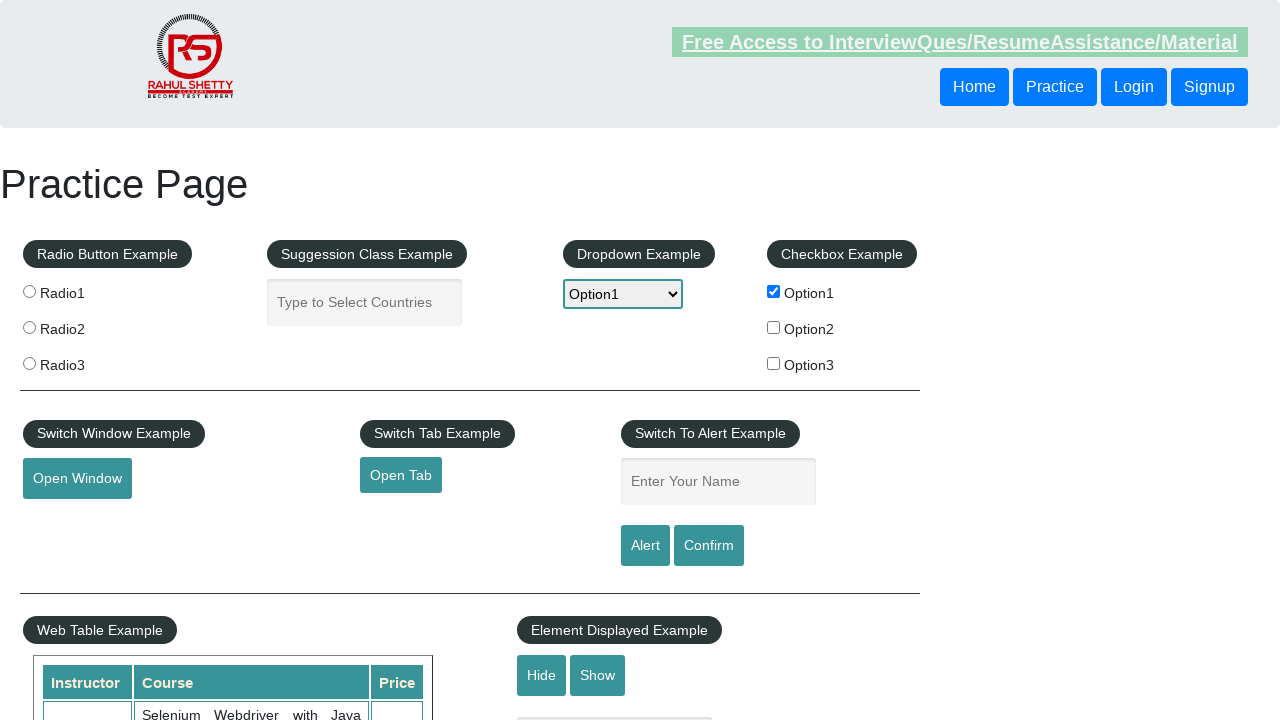

Set up dialog handler to accept alerts
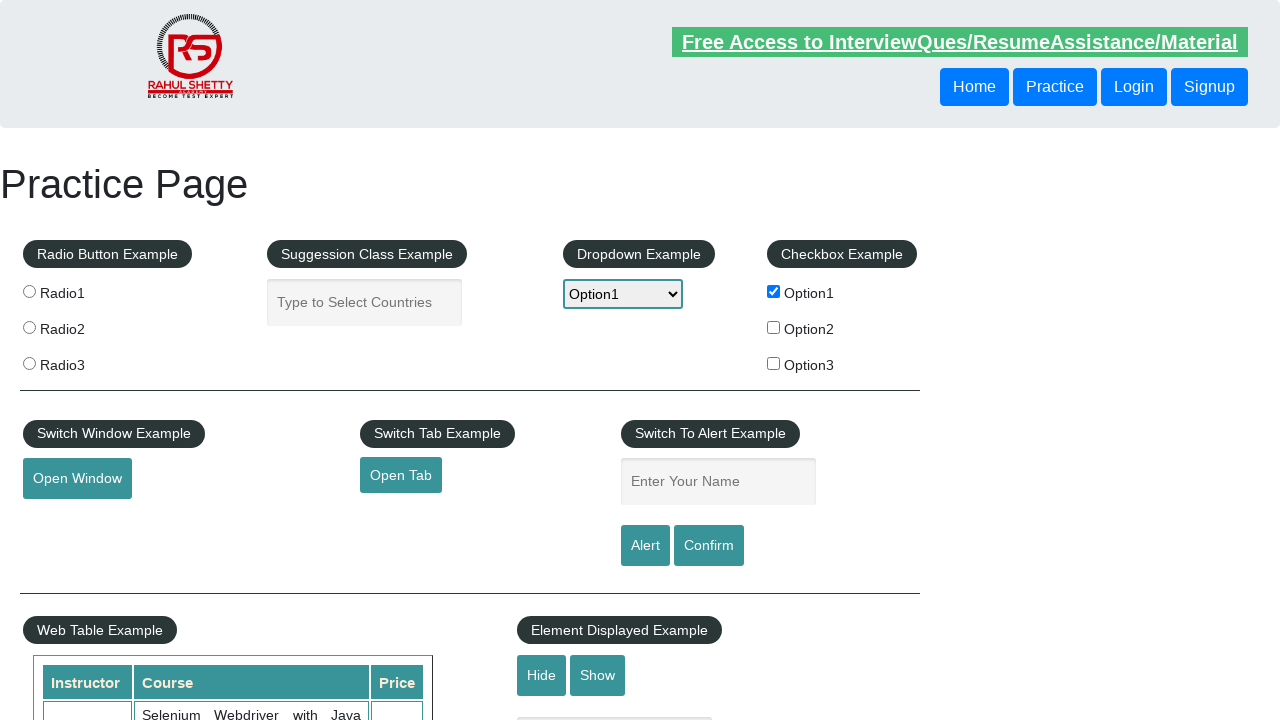

Re-clicked alert button to trigger alert with handler active at (645, 546) on #alertbtn
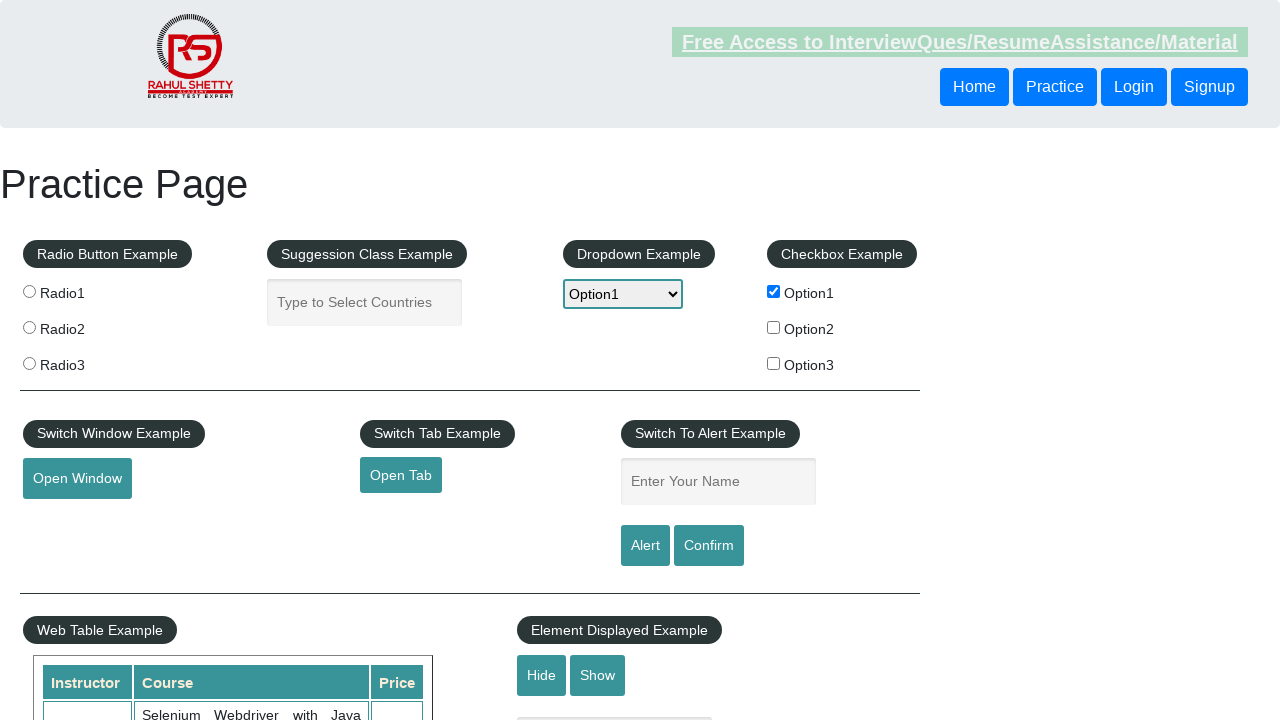

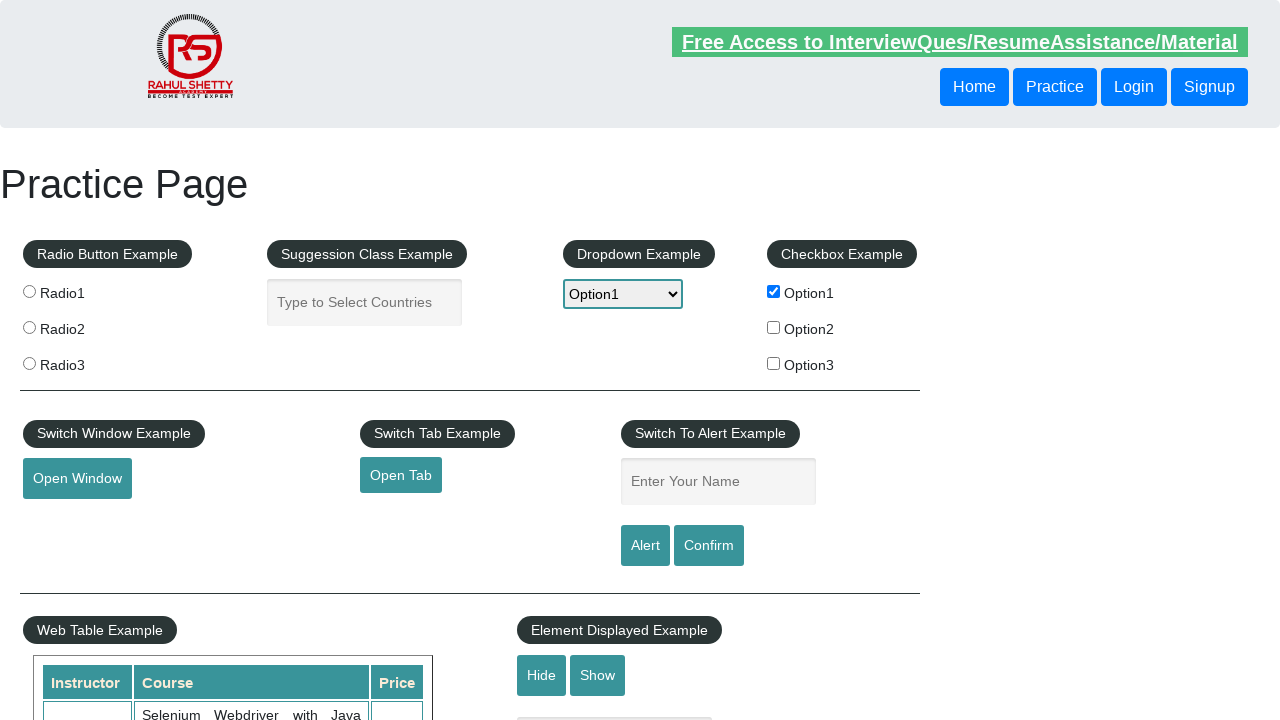